Tests clicking the Add Element button and verifying a new element appears

Starting URL: https://the-internet.herokuapp.com/add_remove_elements/

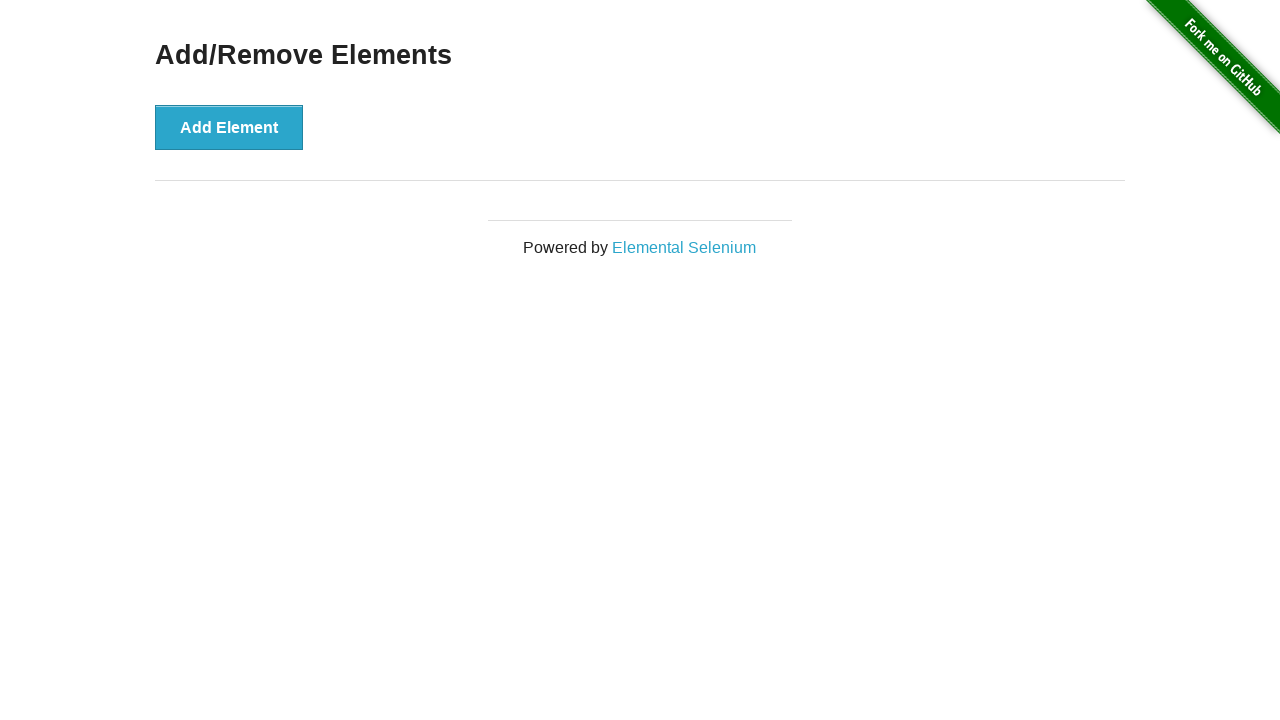

Page loaded and network idle
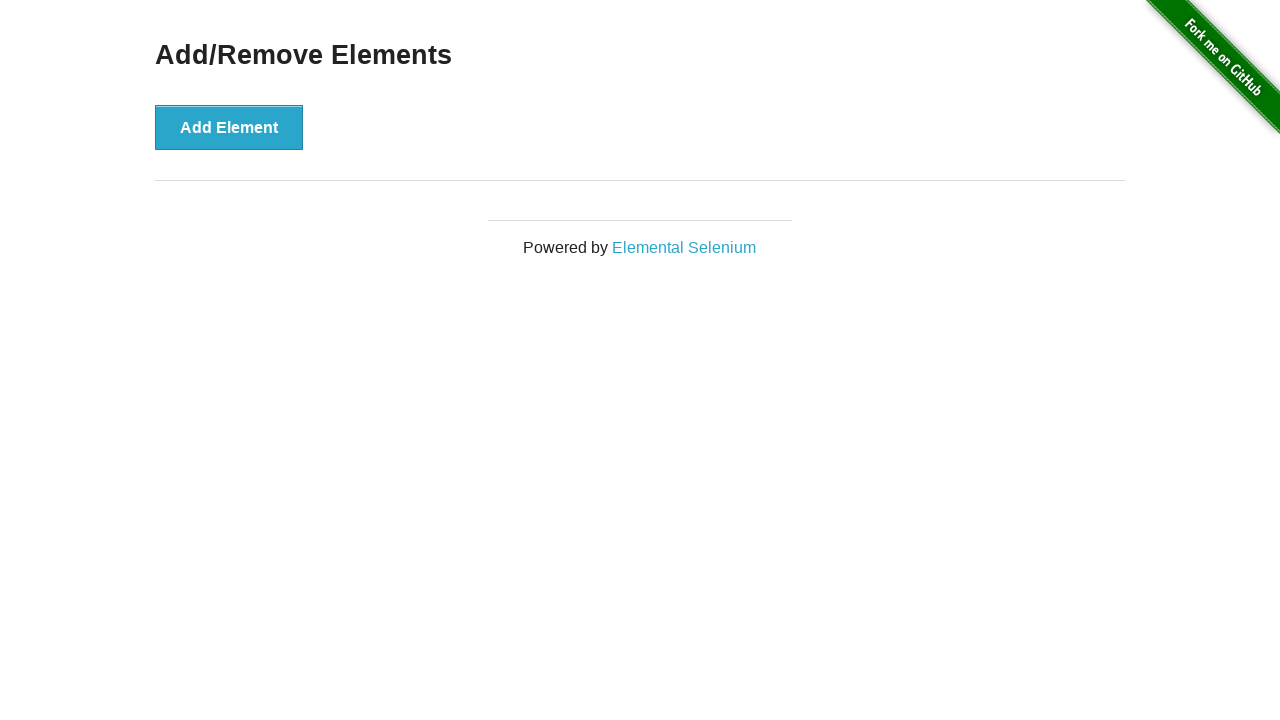

Clicked the Add Element button at (229, 127) on button:has-text("Add Element")
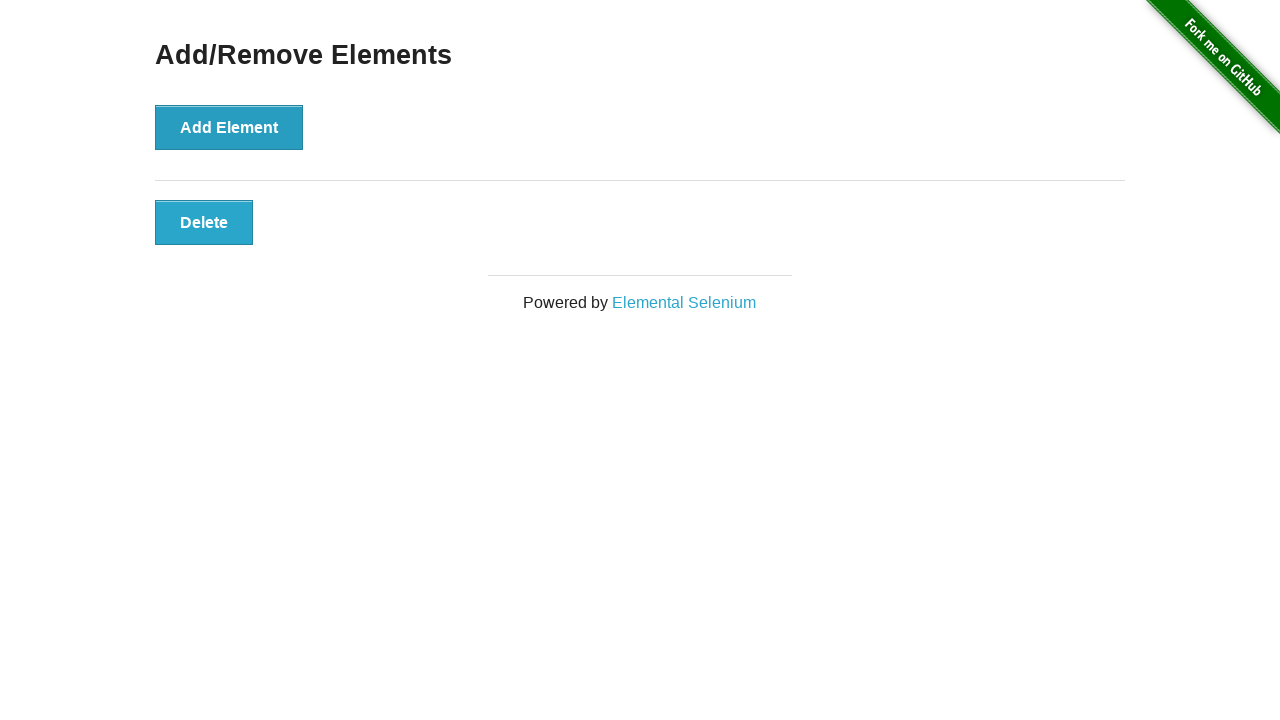

New element appeared with 'added-manually' class
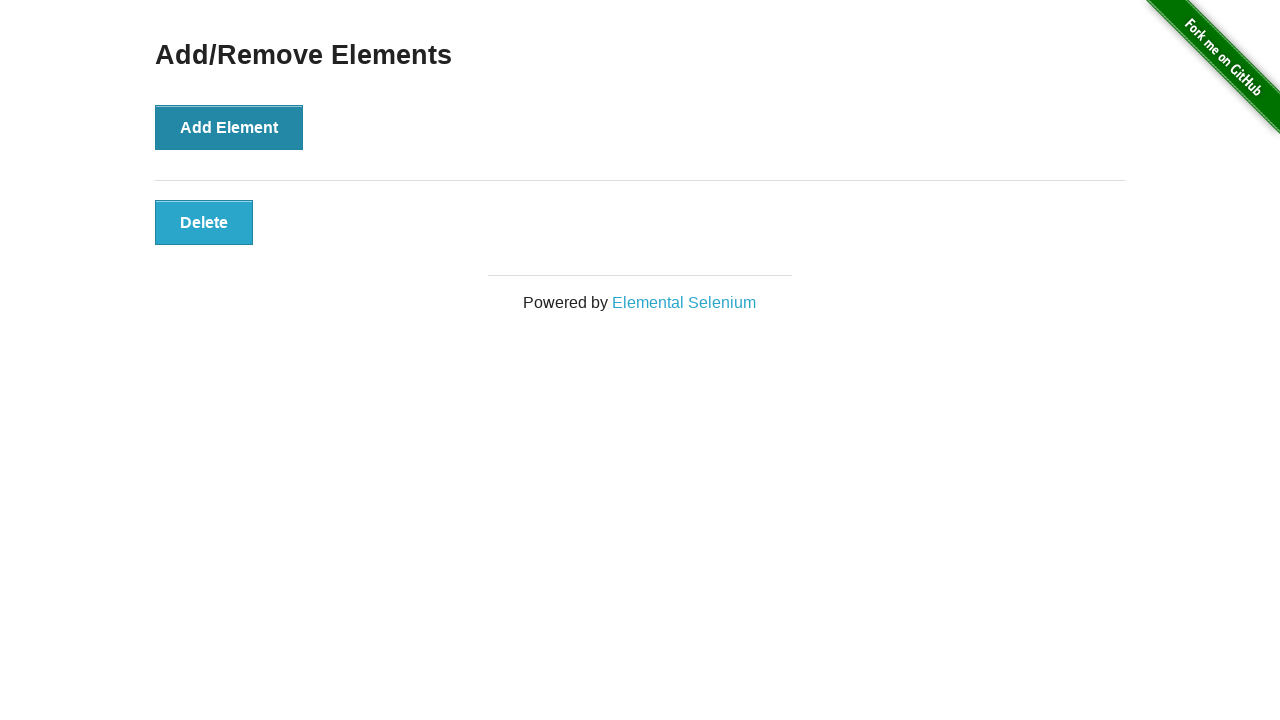

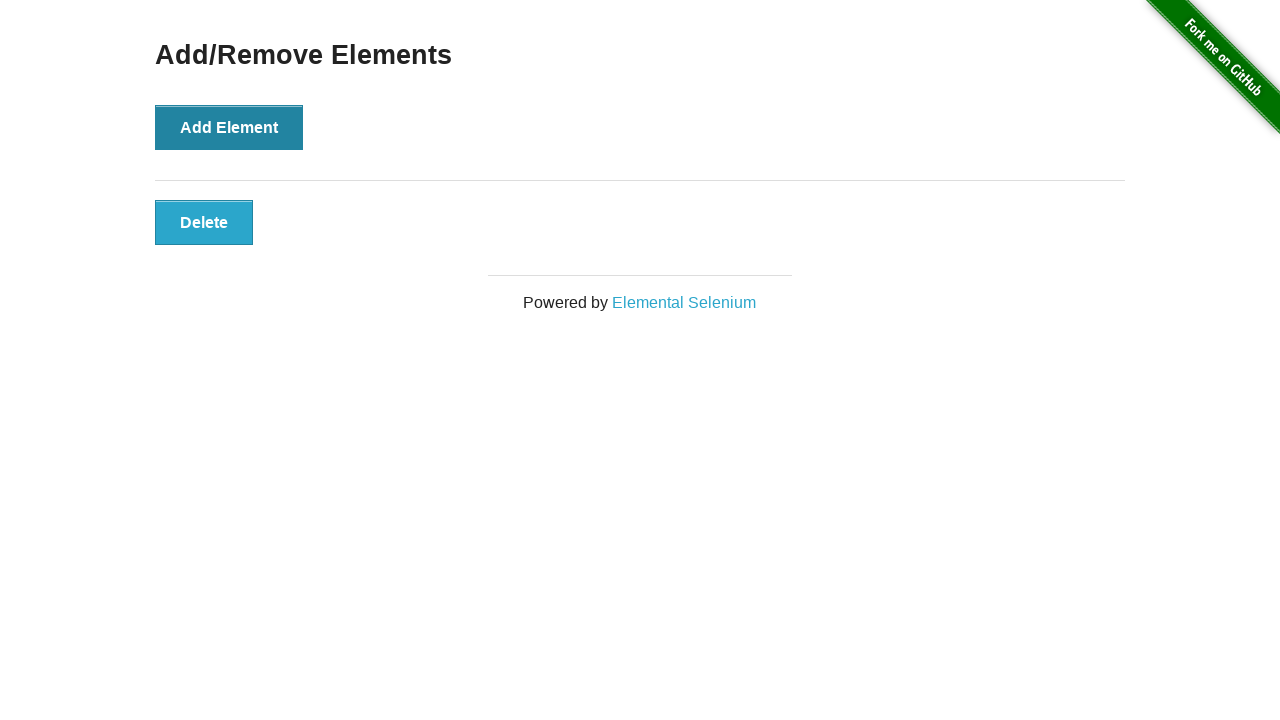